Navigates to the Bootswatch default theme page and verifies the page loads by checking the title

Starting URL: https://bootswatch.com/default/

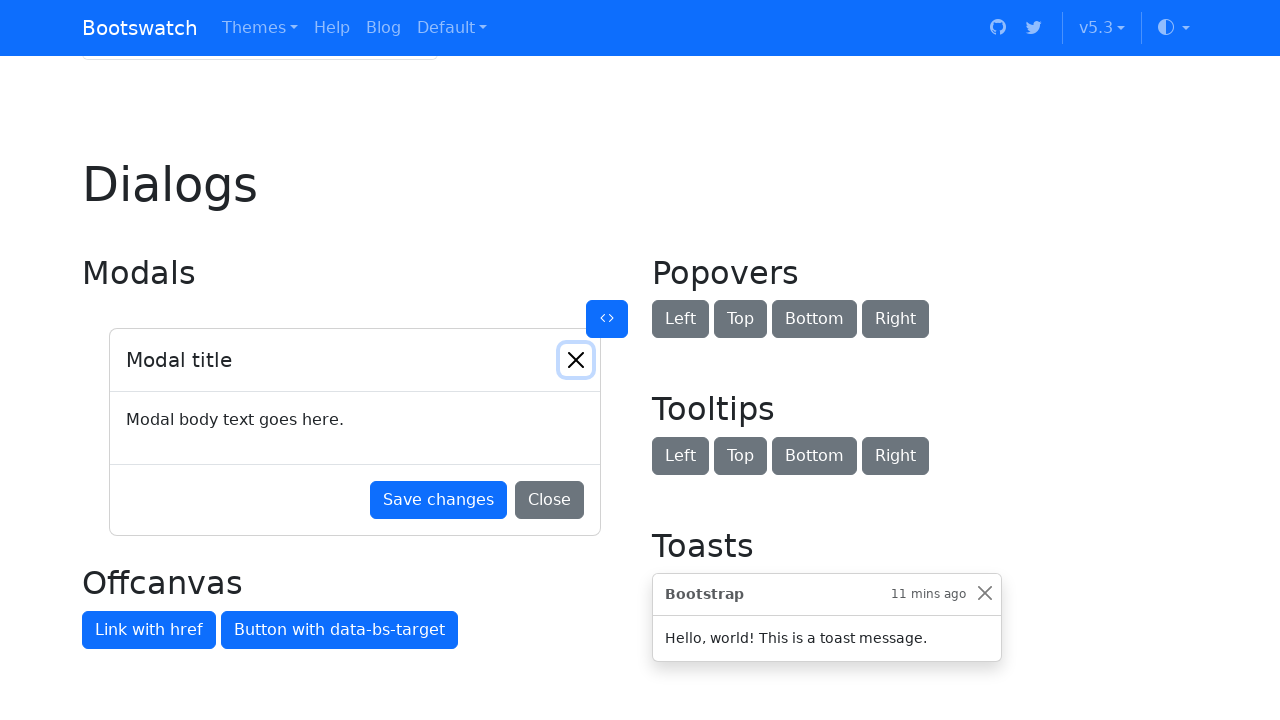

Navigated to Bootswatch default theme page
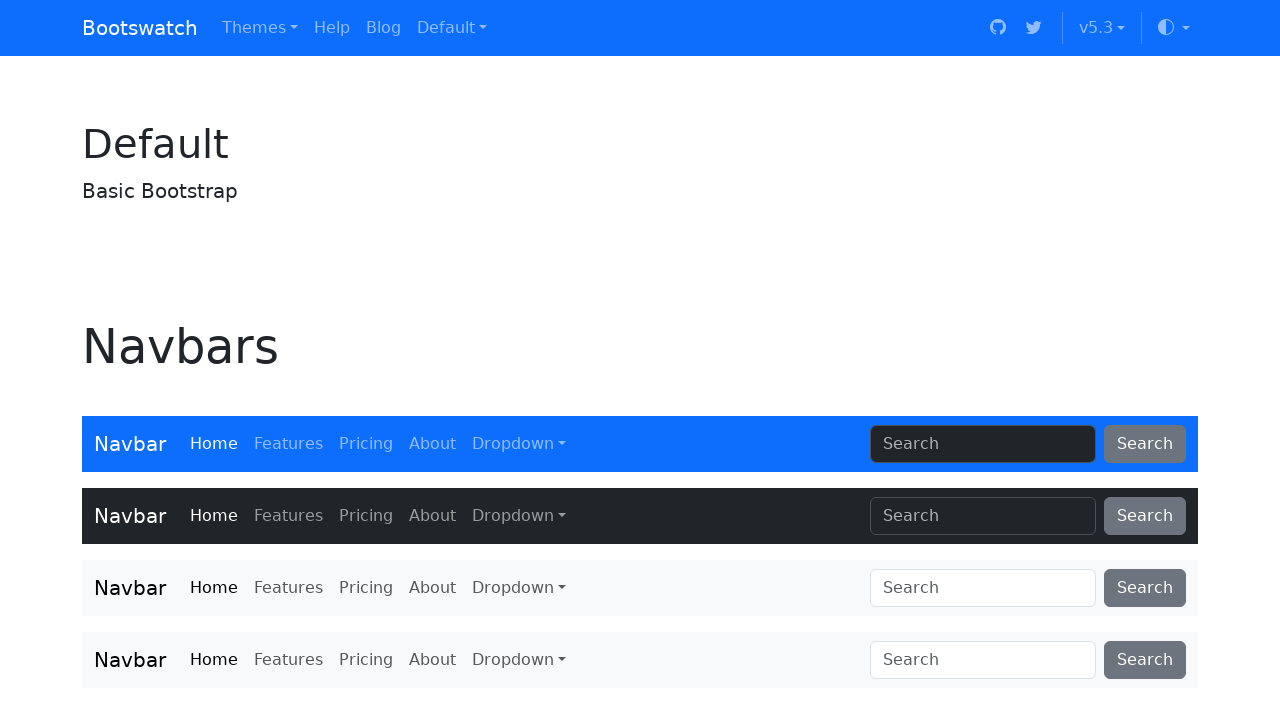

Page DOM content loaded
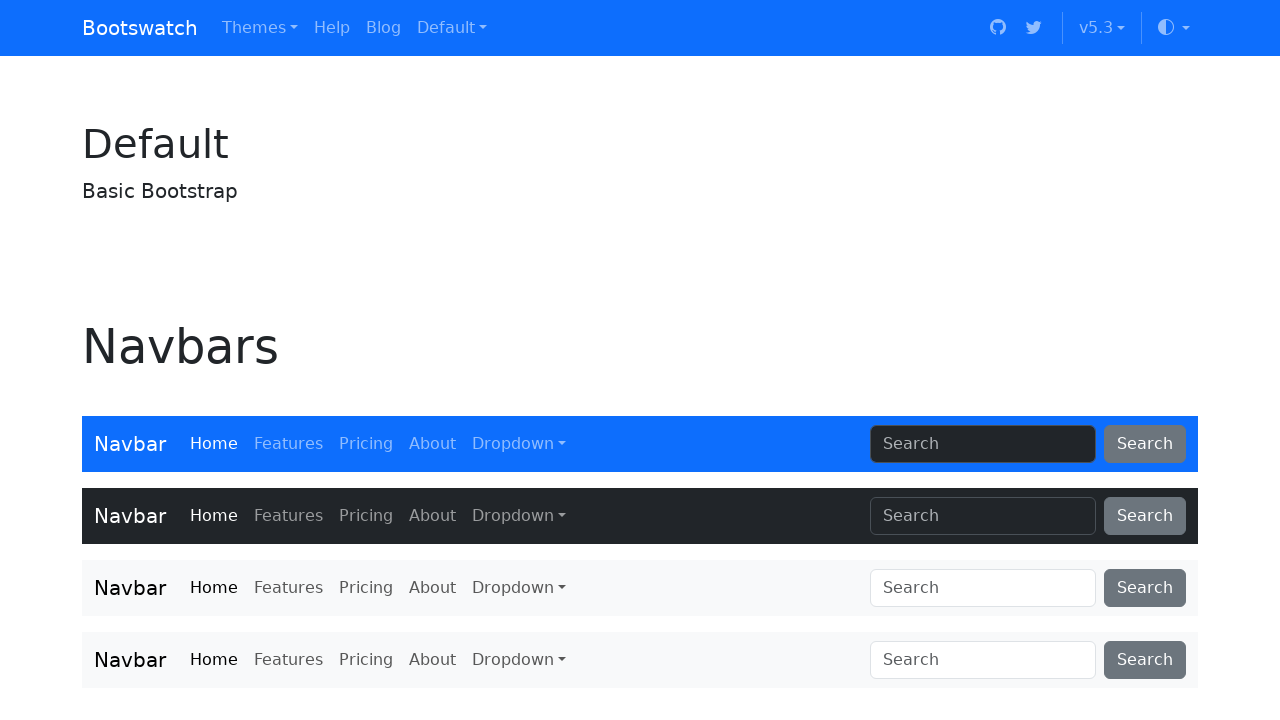

Body element is present on page
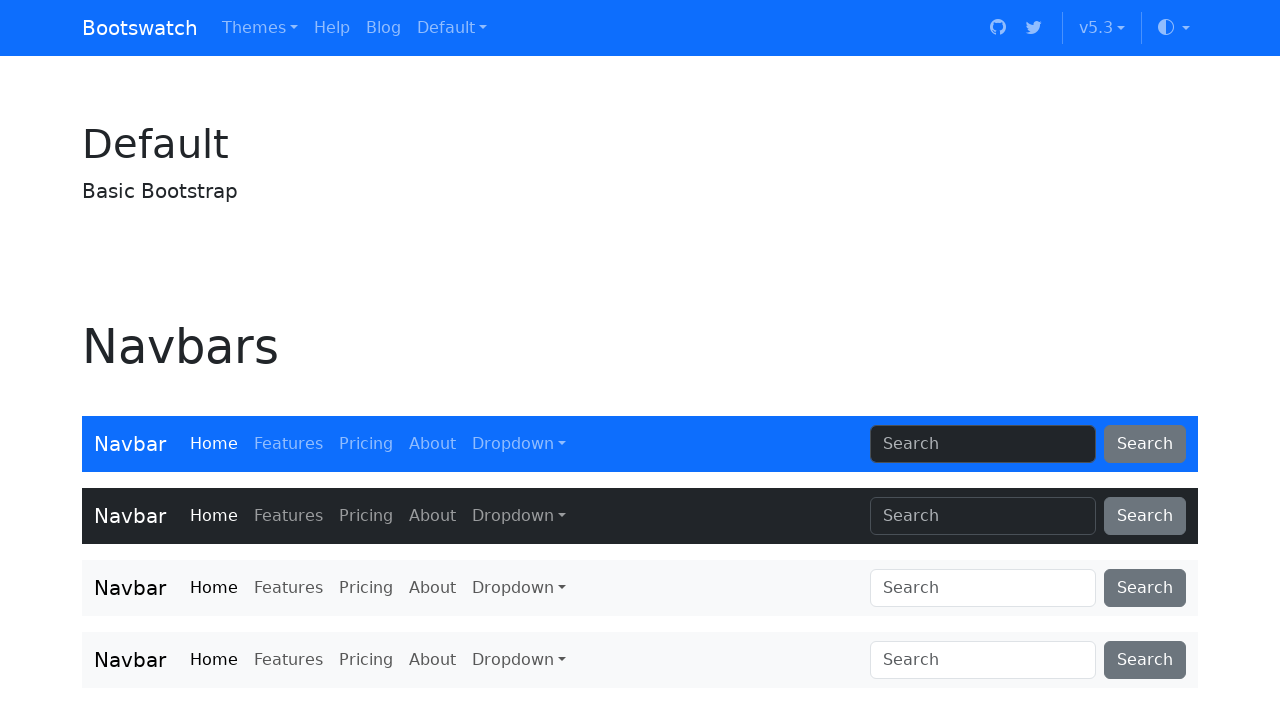

Page title verified - page loaded successfully
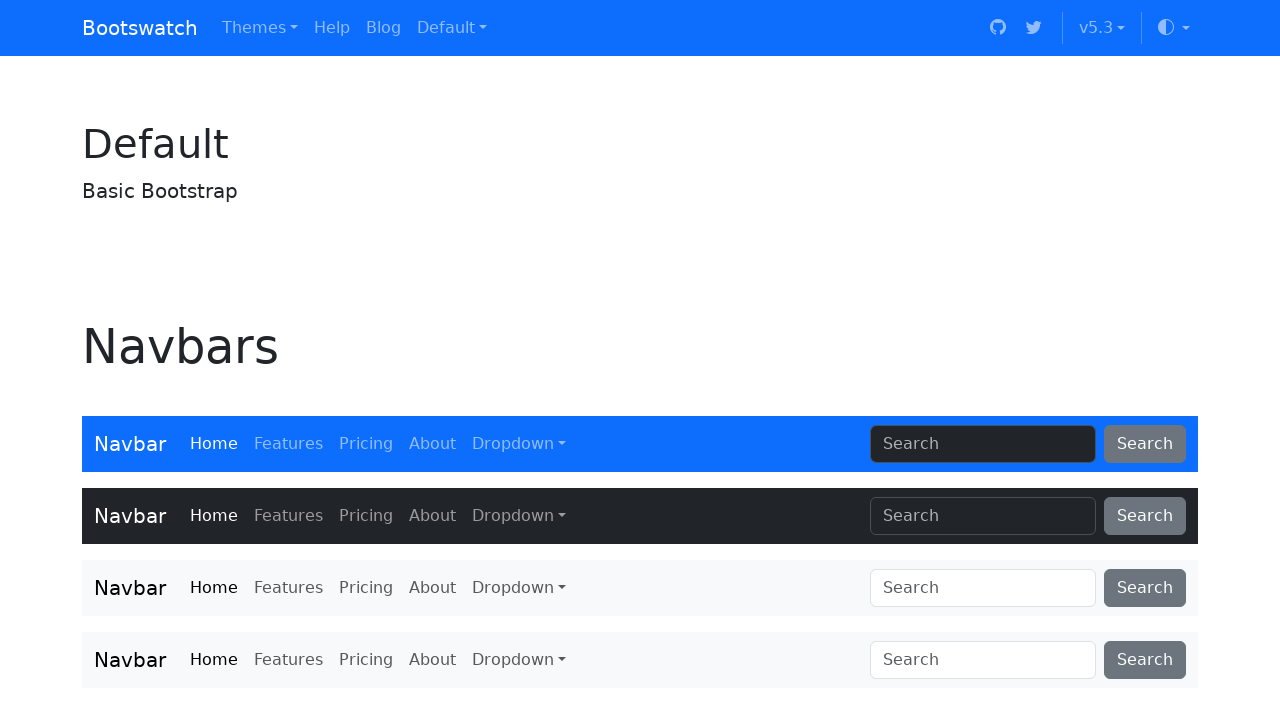

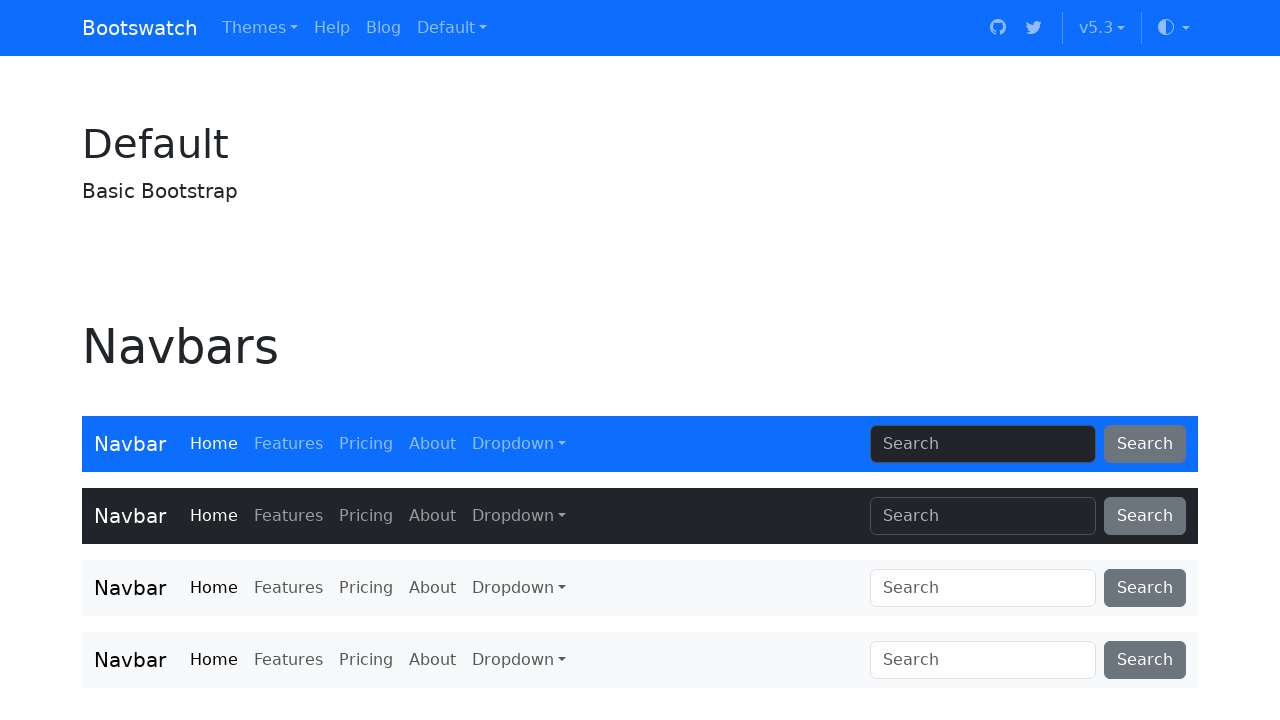